Automates a math challenge form by reading a value from an element's attribute, calculating the logarithm of the absolute value of 12*sin(x), filling the answer, checking required checkboxes, and submitting the form.

Starting URL: http://suninjuly.github.io/get_attribute.html

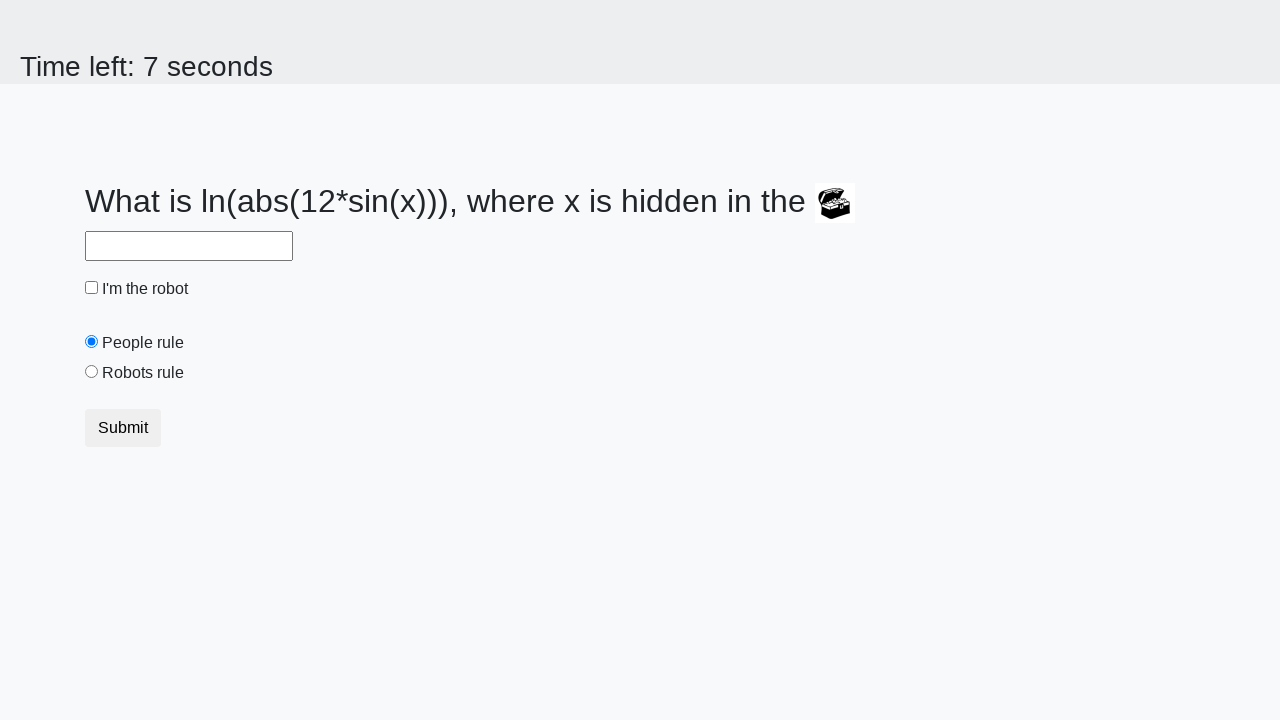

Retrieved 'valuex' attribute from treasure element
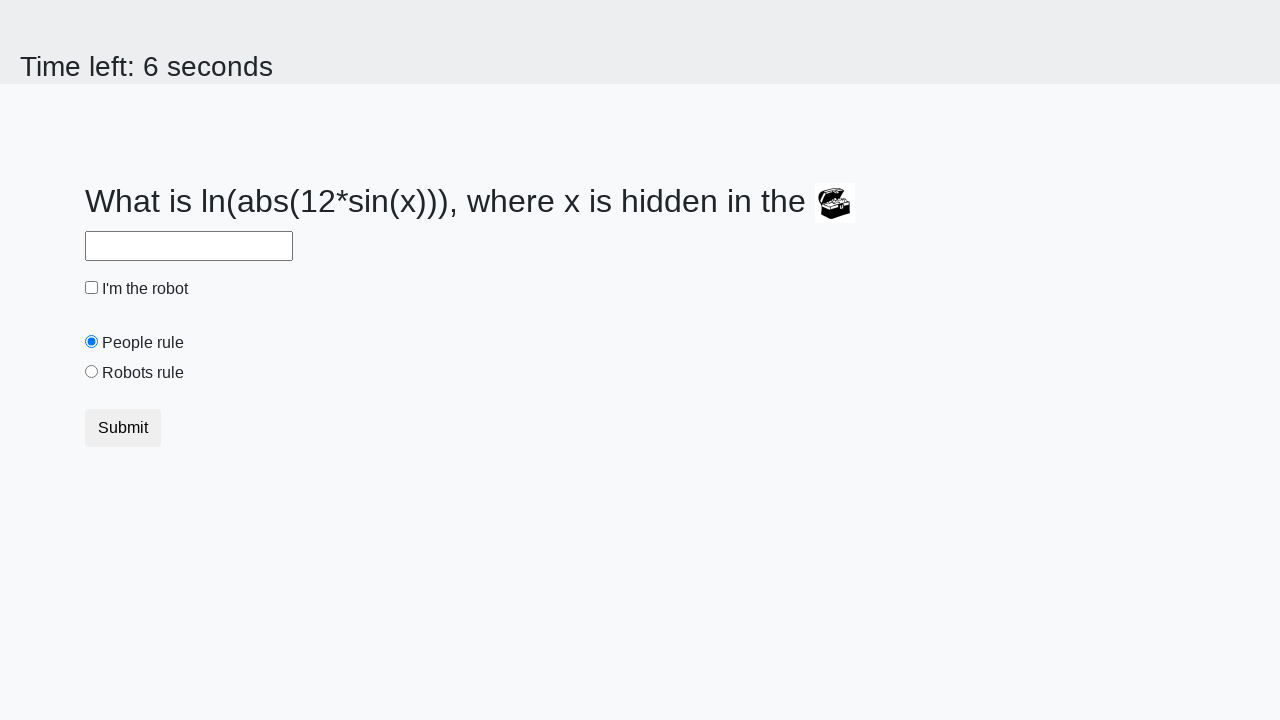

Calculated logarithm of absolute value of 12*sin(425) = 2.228606664220704
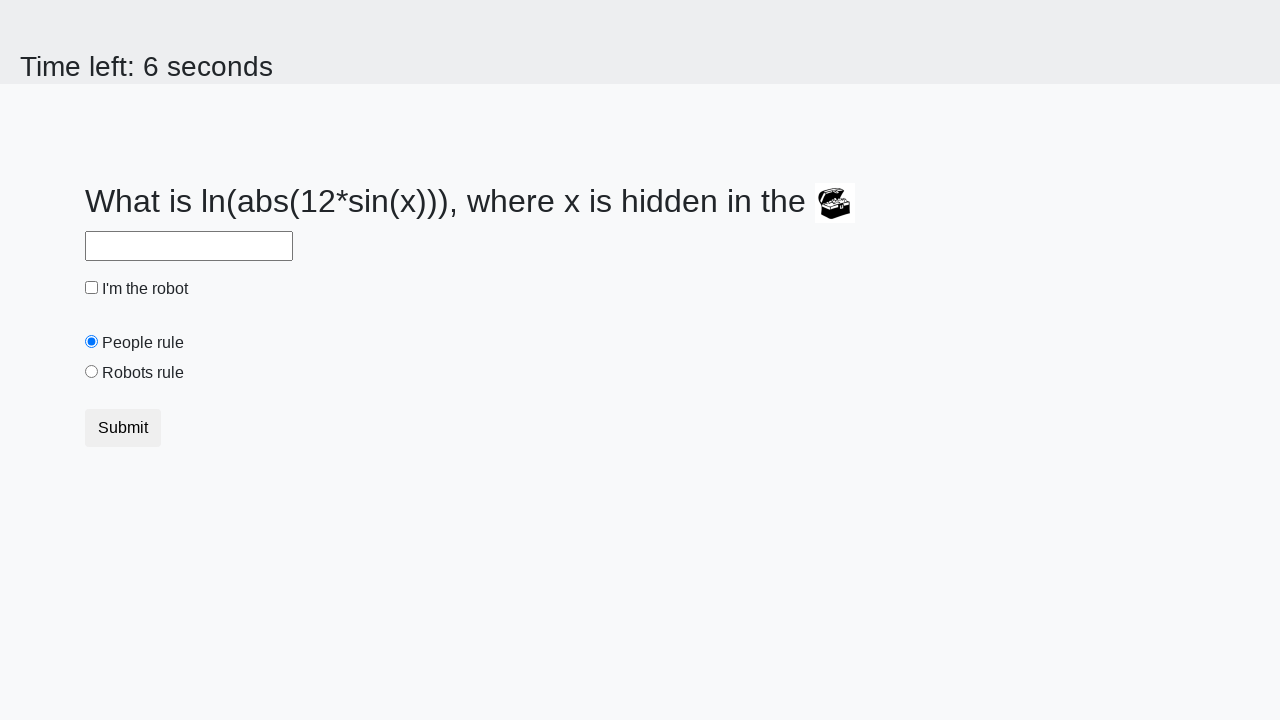

Filled answer field with calculated value 2.228606664220704 on #answer
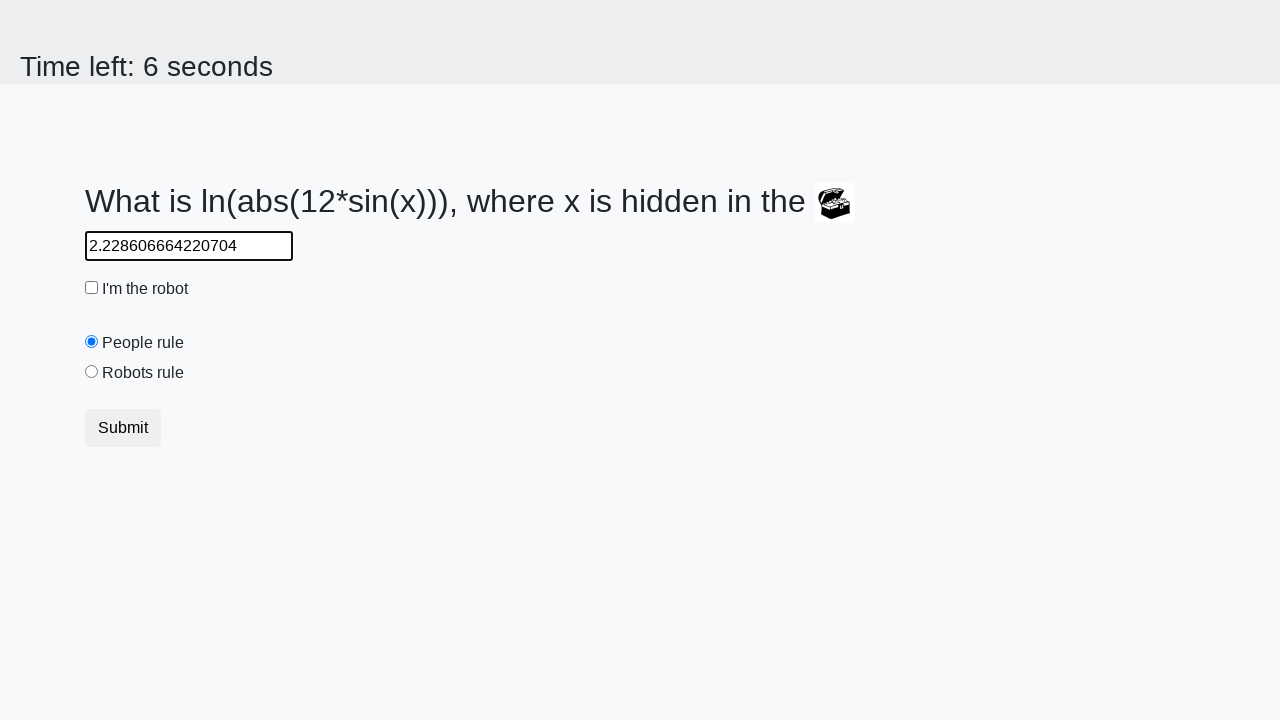

Checked the robot checkbox at (92, 288) on #robotCheckbox
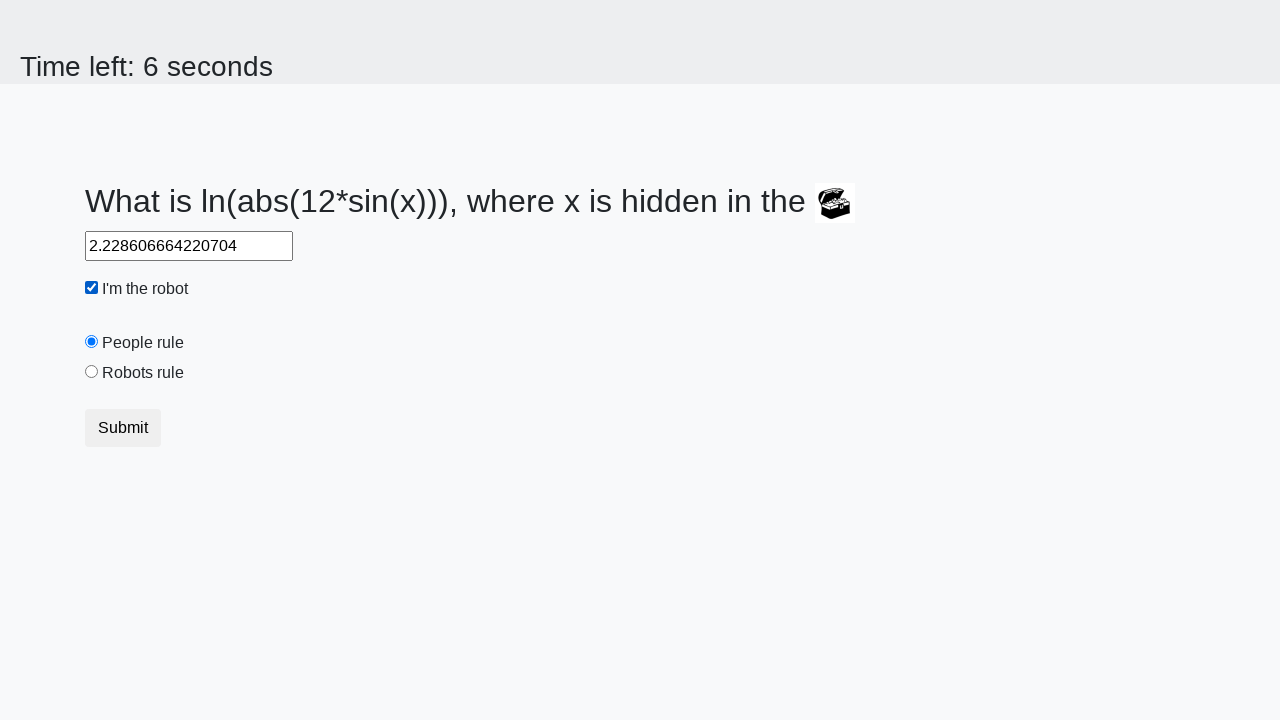

Checked the robots rule checkbox at (92, 372) on #robotsRule
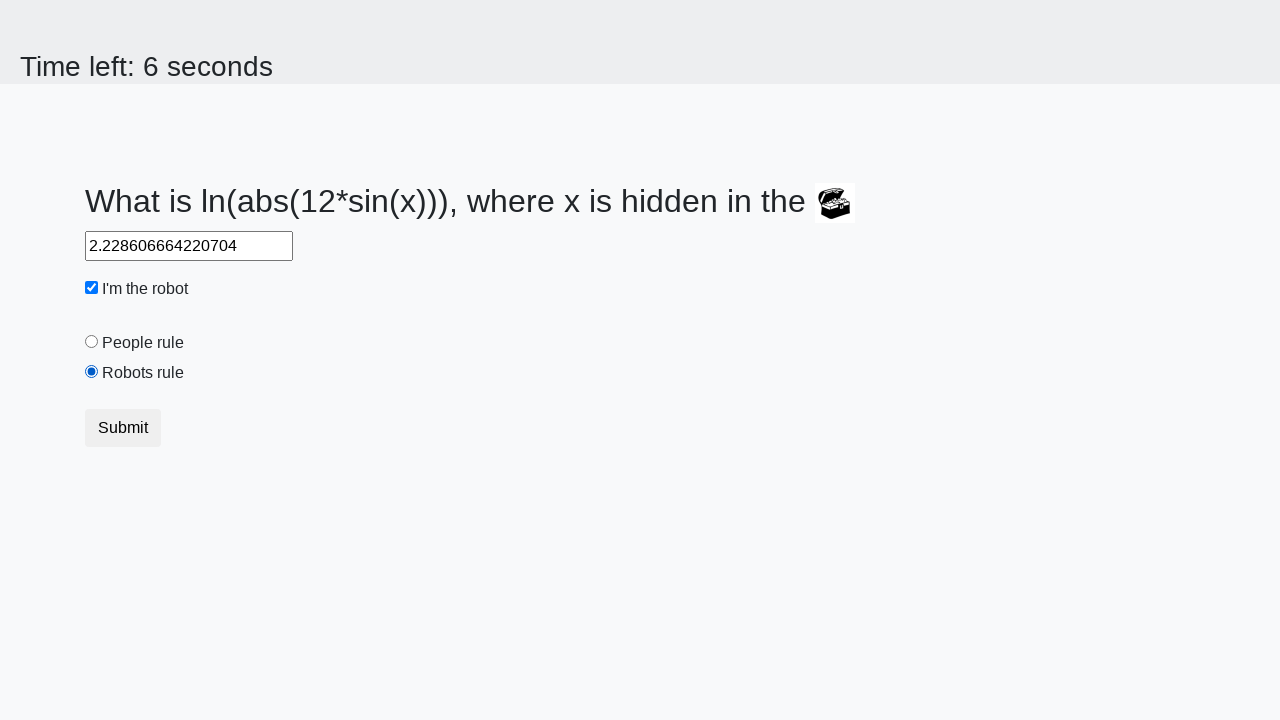

Clicked the submit button to complete the form at (123, 428) on button.btn
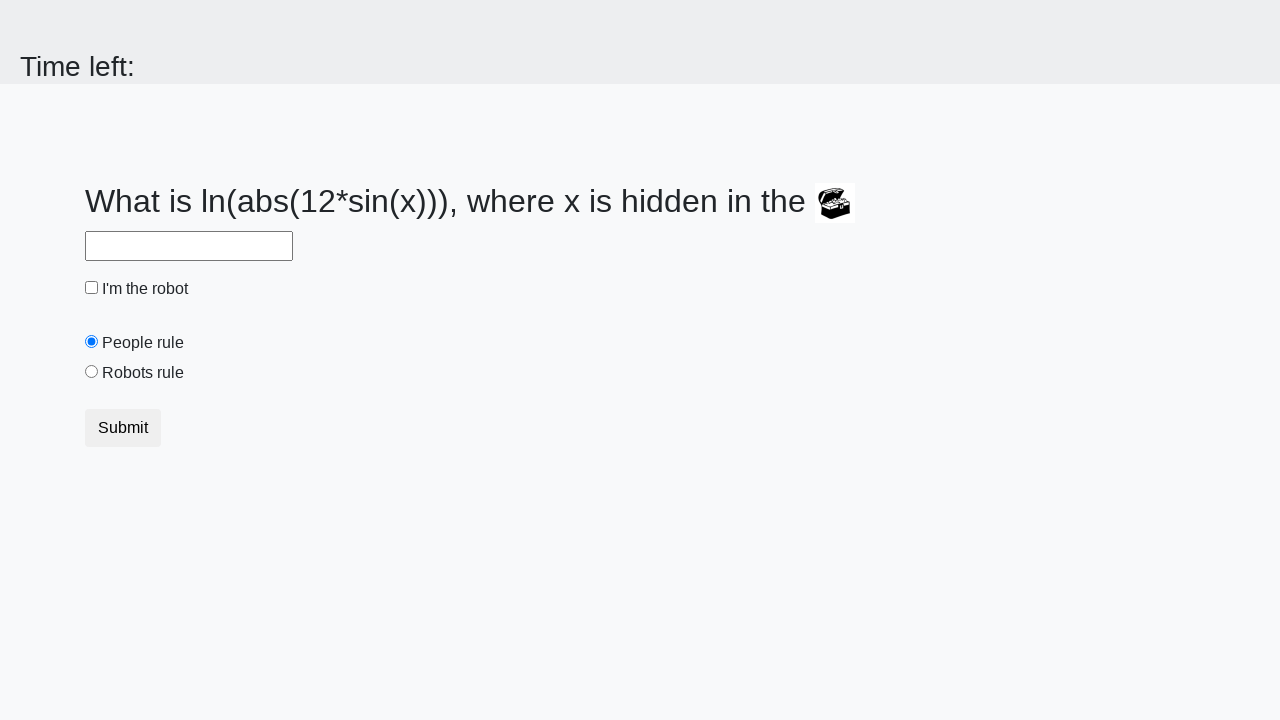

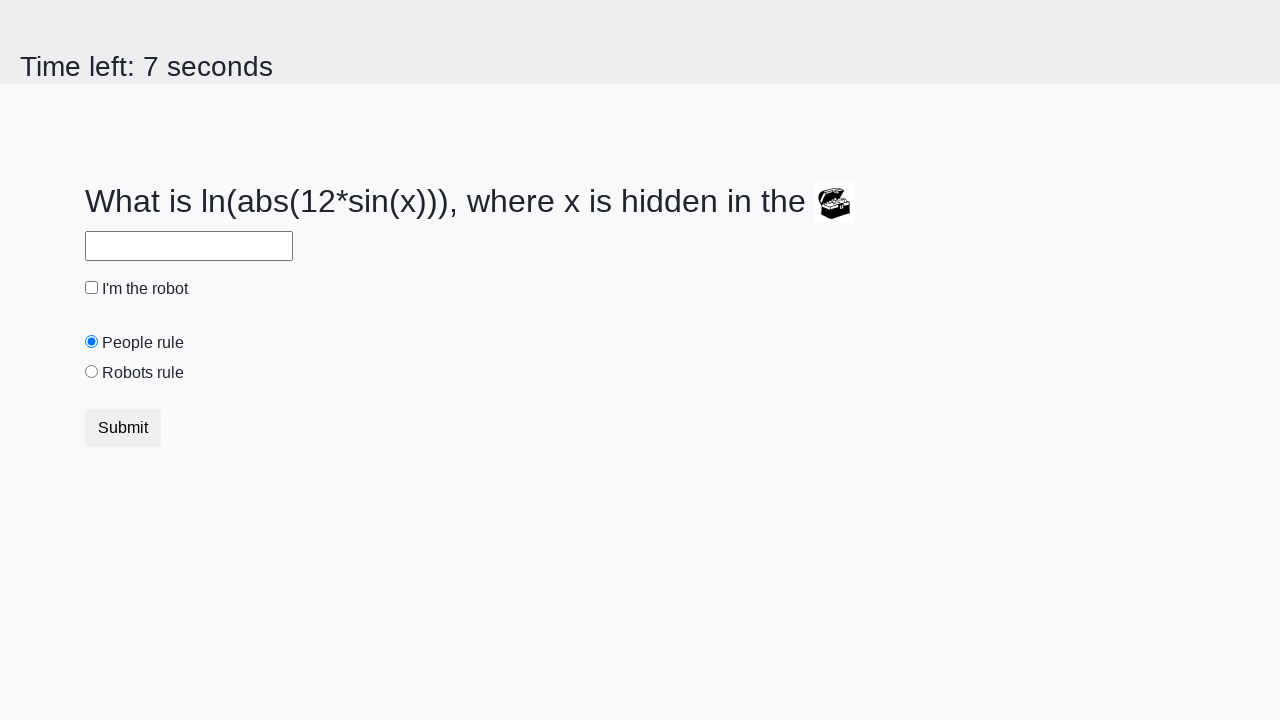